Tests that clicking the historic info link on the homepage navigates to the correct info page URL.

Starting URL: https://www.99-bottles-of-beer.net/

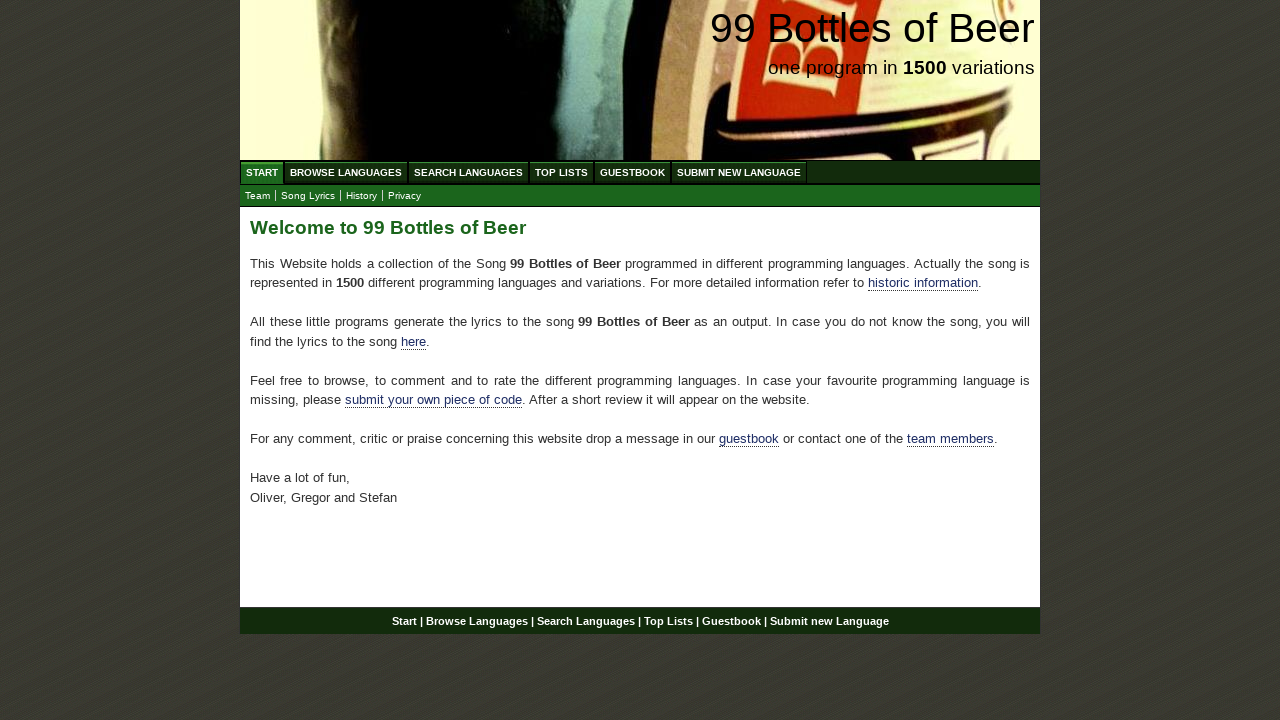

Clicked the historic info link on homepage at (923, 283) on xpath=//div[@id='main']/p/a[@href='./info.html']
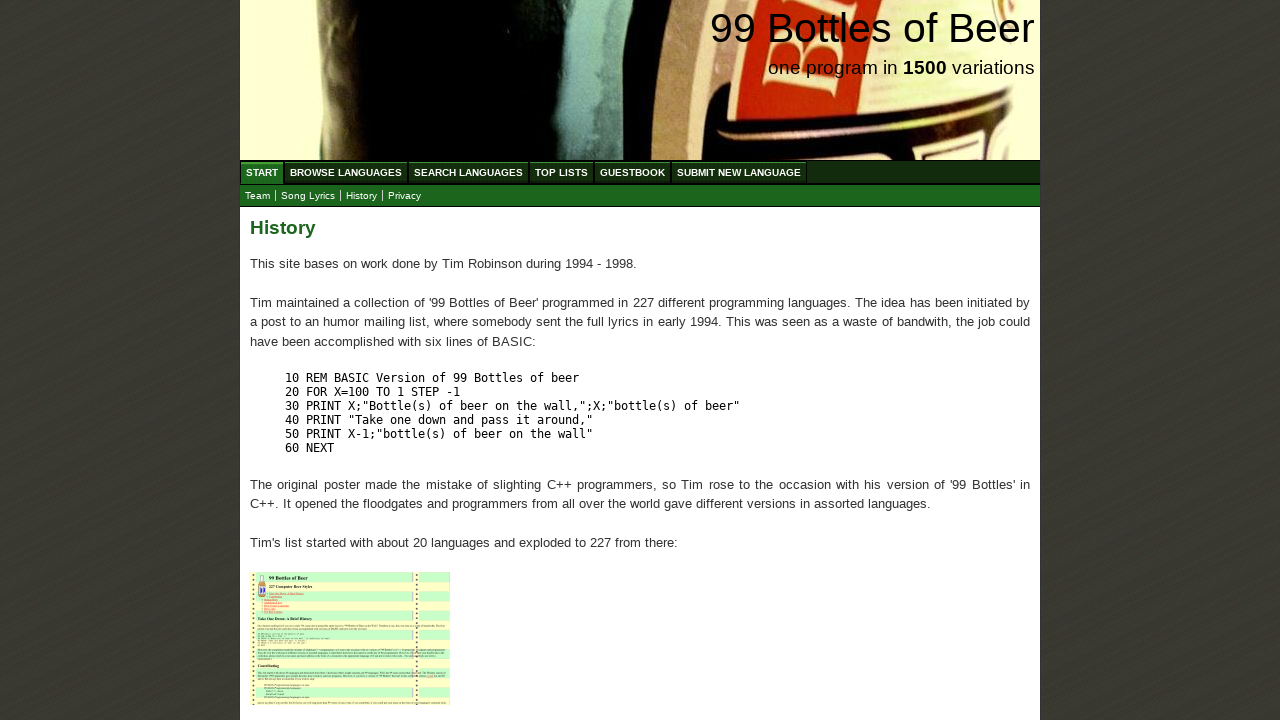

Verified navigation to https://www.99-bottles-of-beer.net/info.html
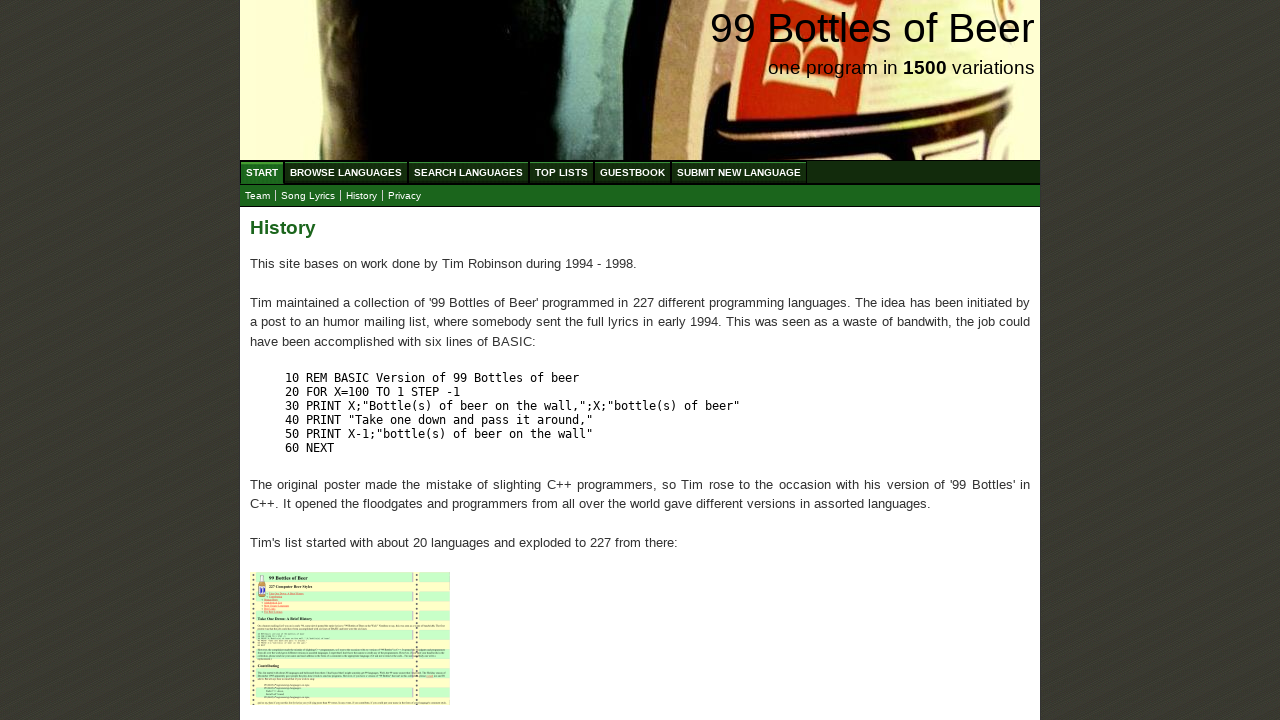

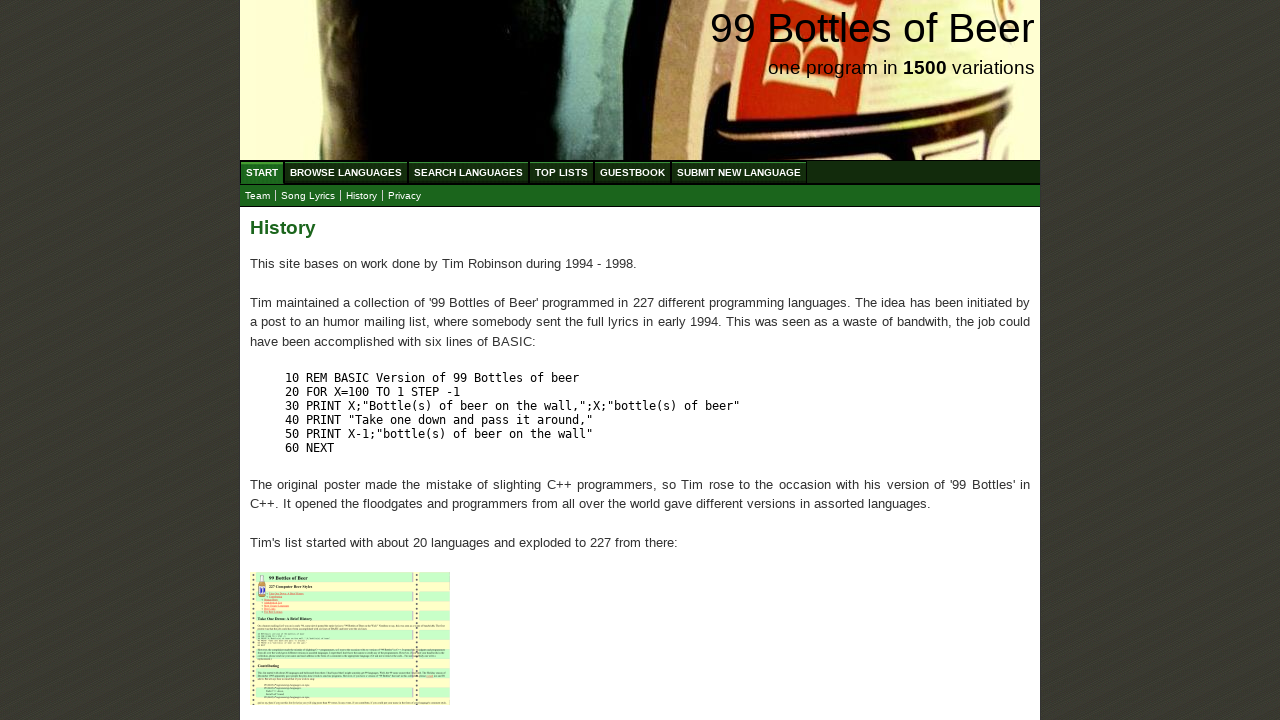